Tests the Add/Remove Elements functionality by clicking the "Add Element" button five times and verifying that five Delete buttons are created on the page.

Starting URL: http://the-internet.herokuapp.com/add_remove_elements/

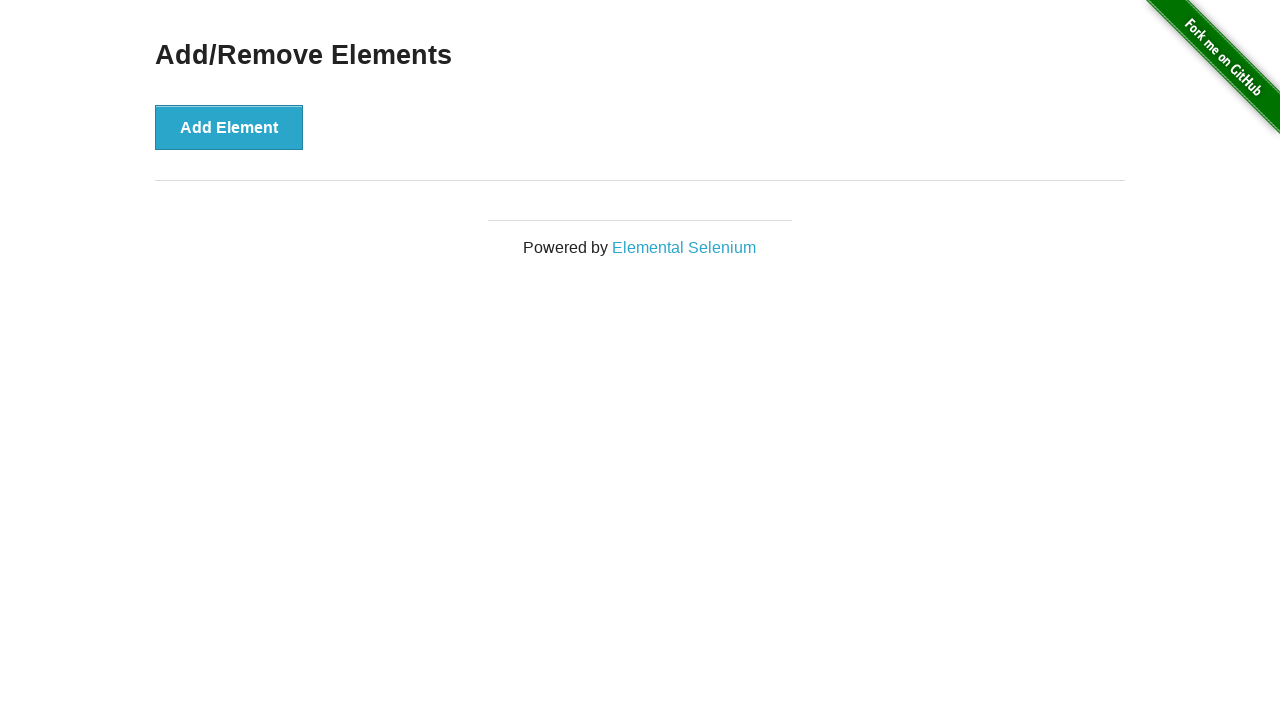

Clicked Add Element button (1/5) at (229, 127) on [onclick="addElement()"]
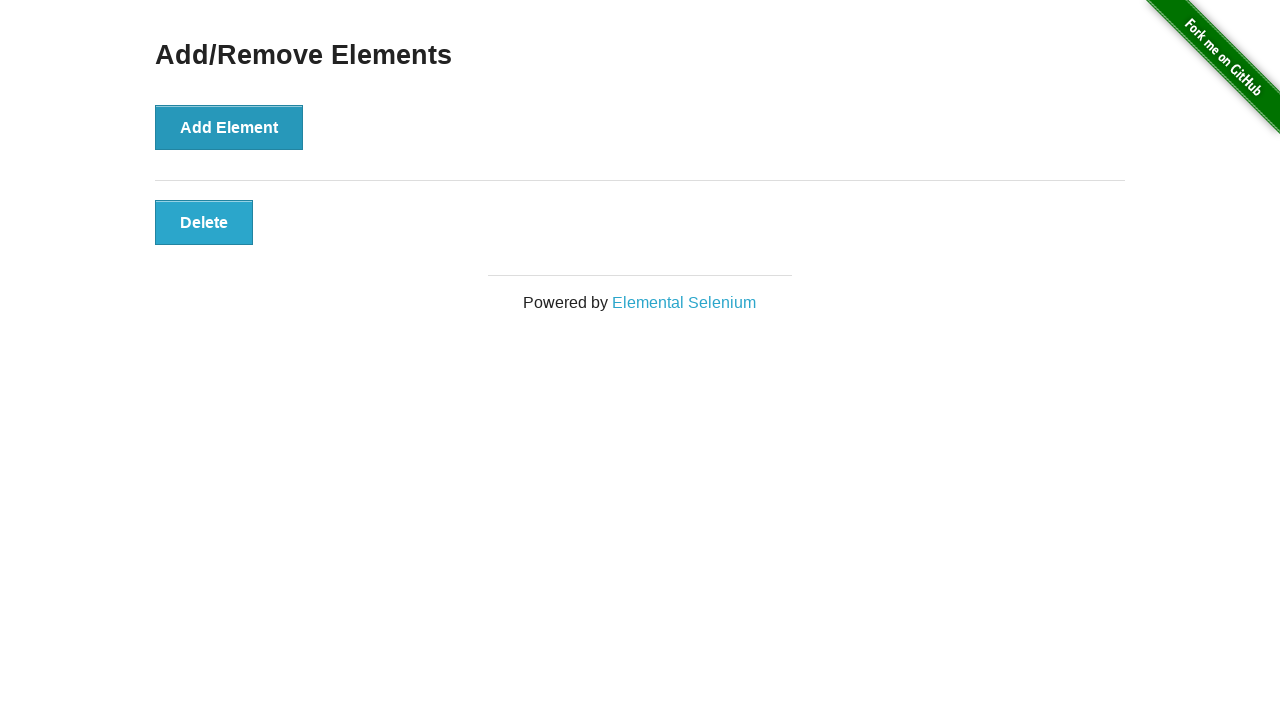

Clicked Add Element button (2/5) at (229, 127) on [onclick="addElement()"]
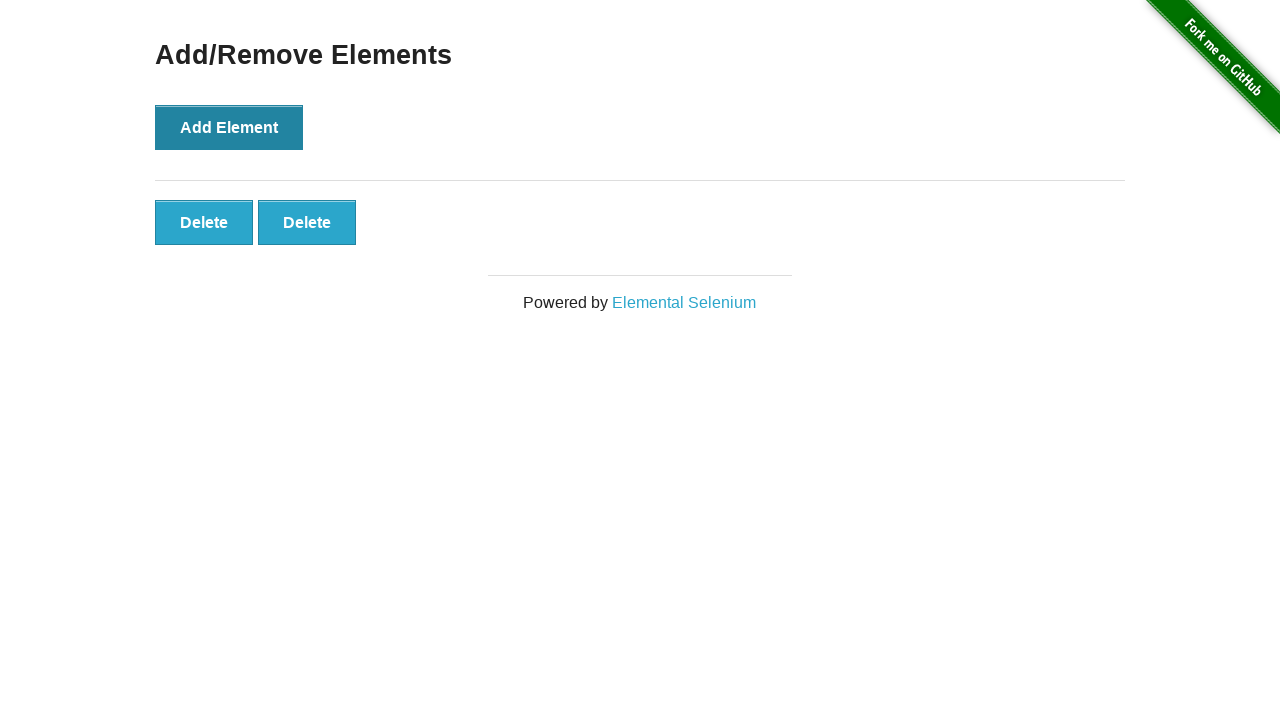

Clicked Add Element button (3/5) at (229, 127) on [onclick="addElement()"]
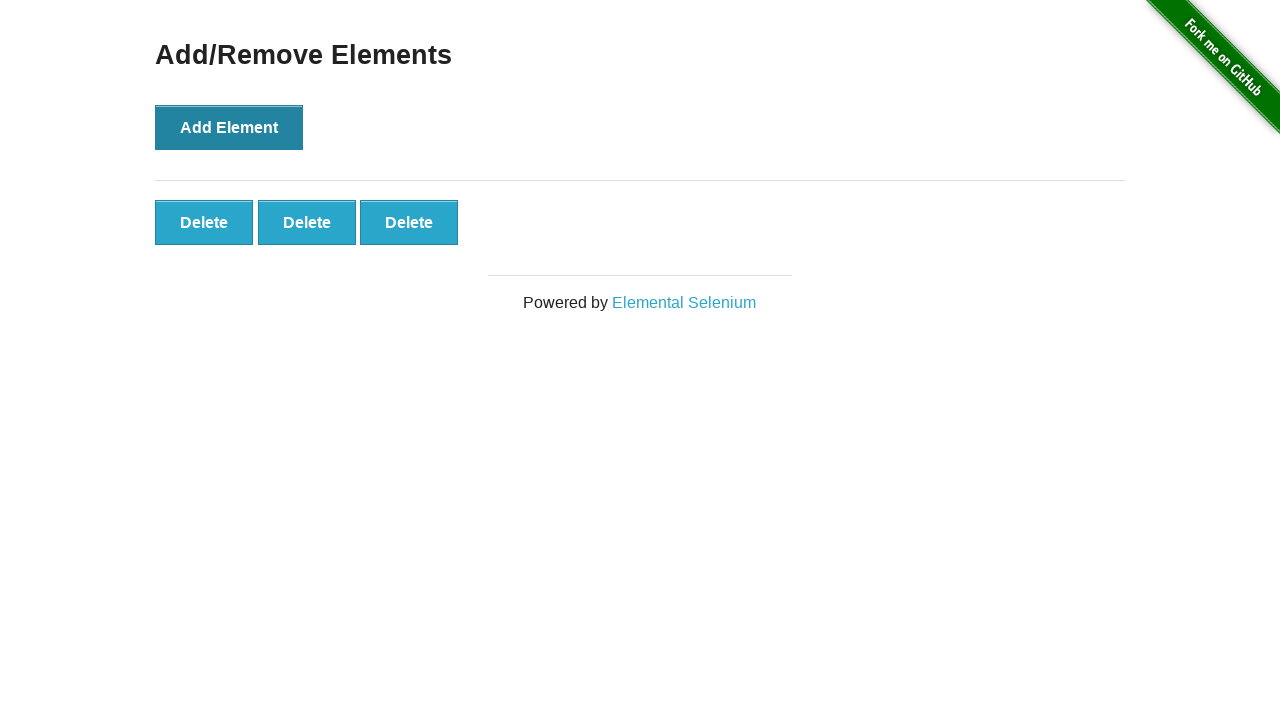

Clicked Add Element button (4/5) at (229, 127) on [onclick="addElement()"]
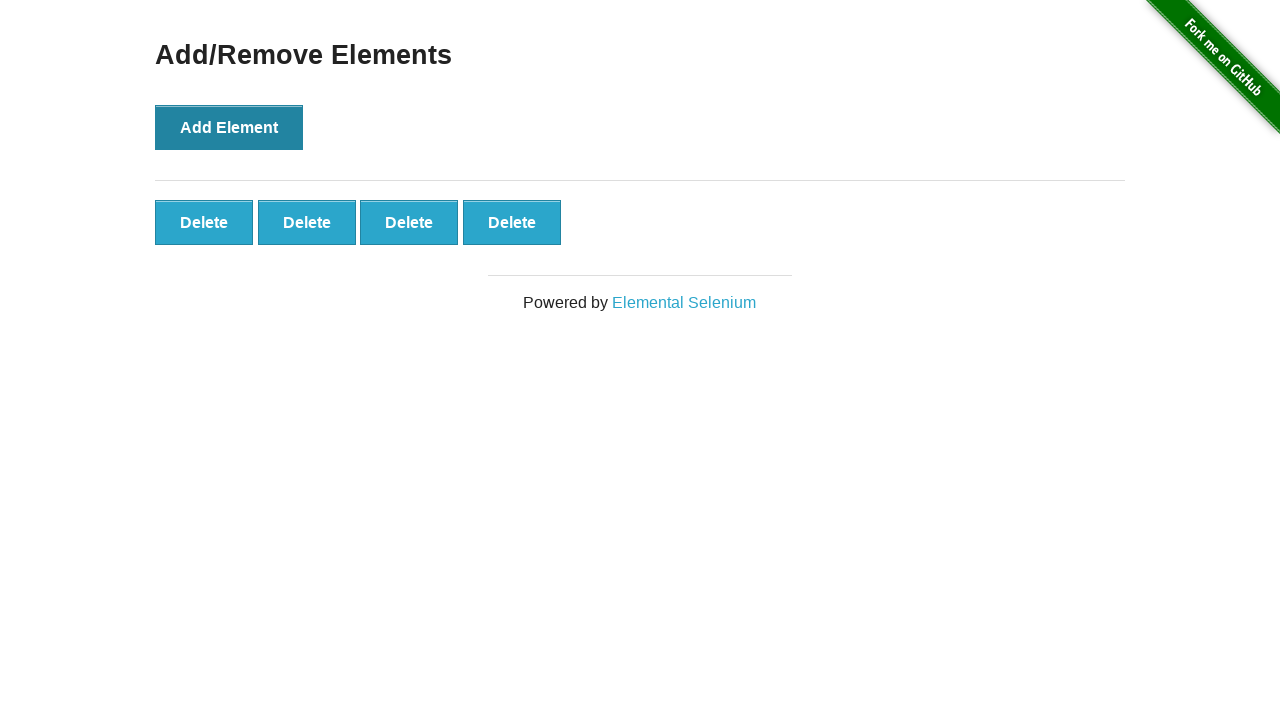

Clicked Add Element button (5/5) at (229, 127) on [onclick="addElement()"]
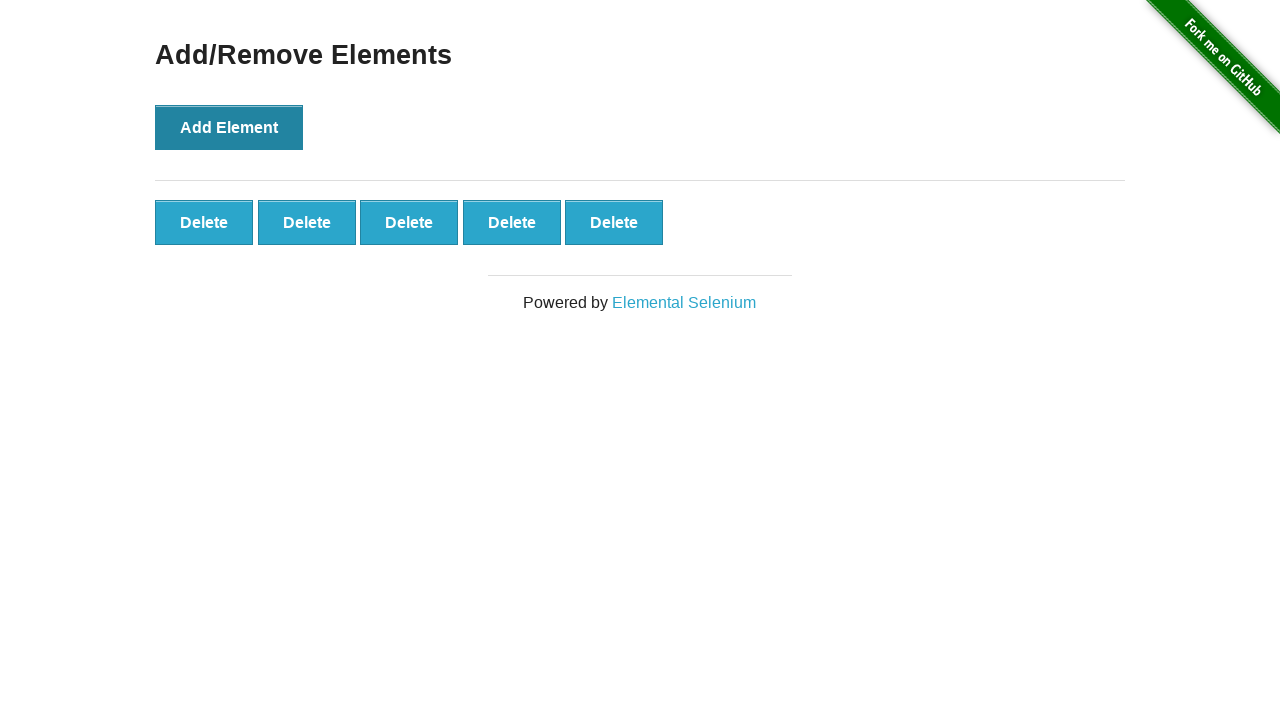

Delete buttons loaded on the page
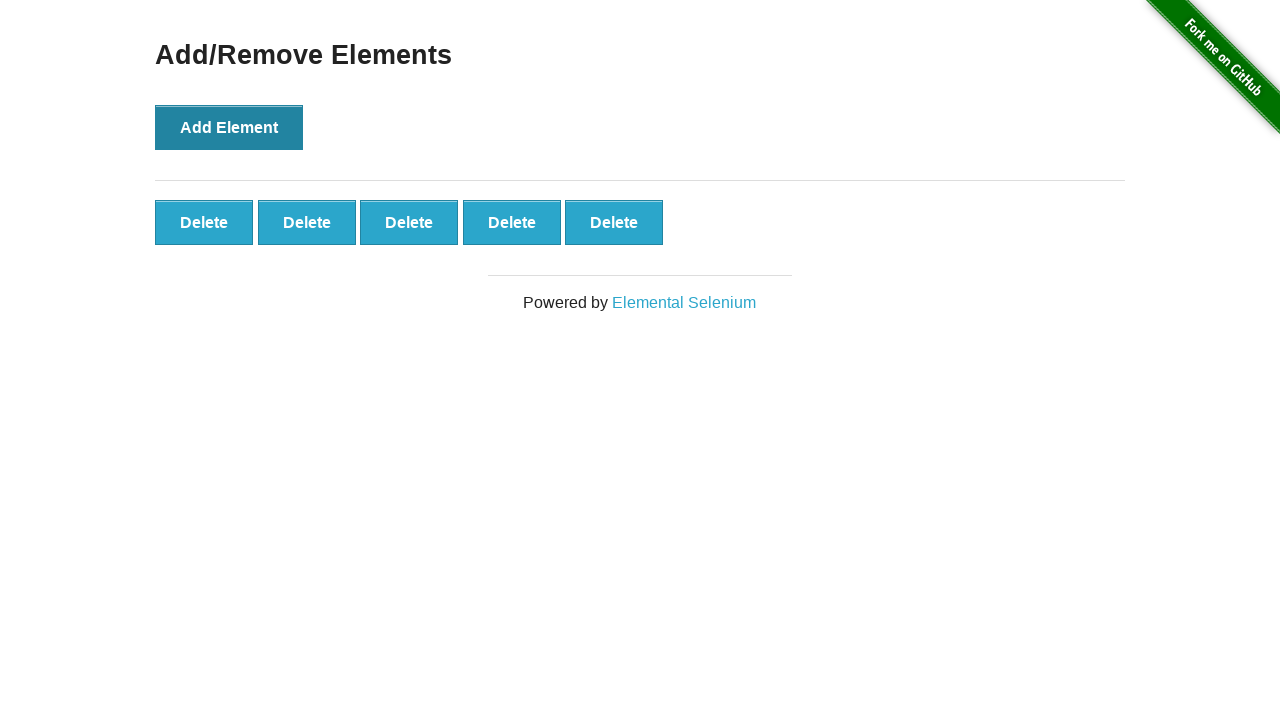

Verified that exactly 5 Delete buttons were created
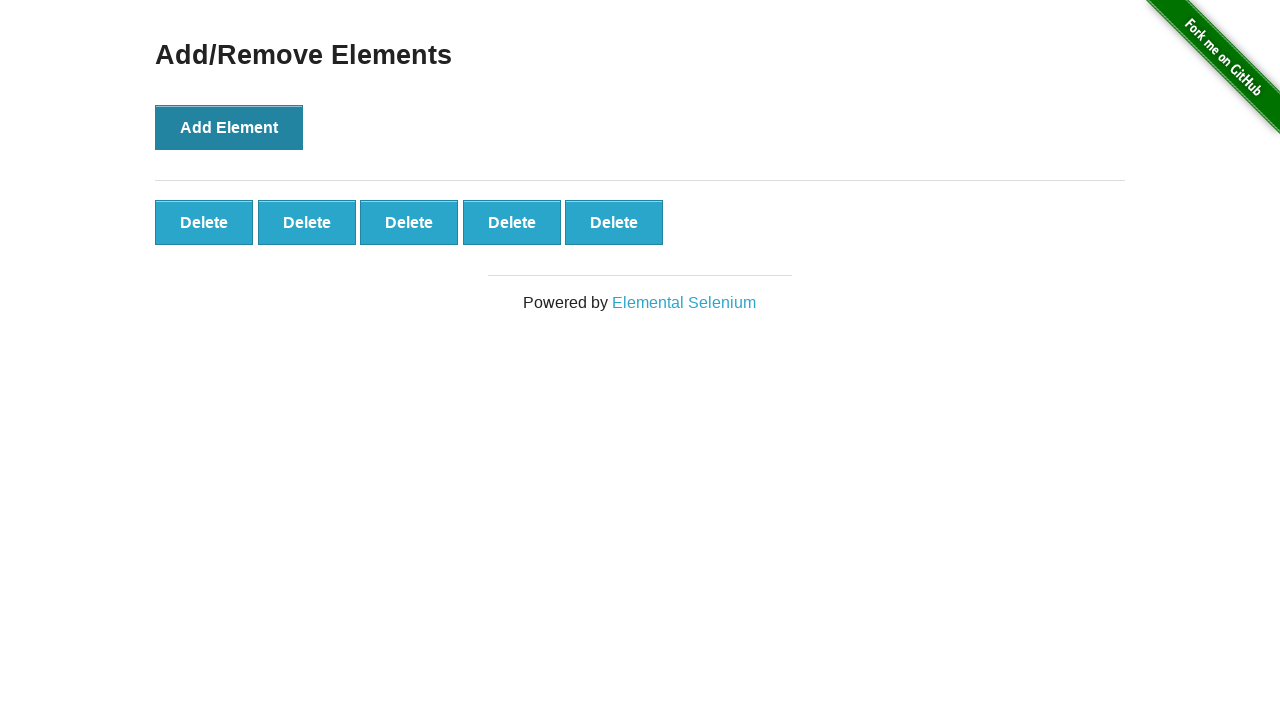

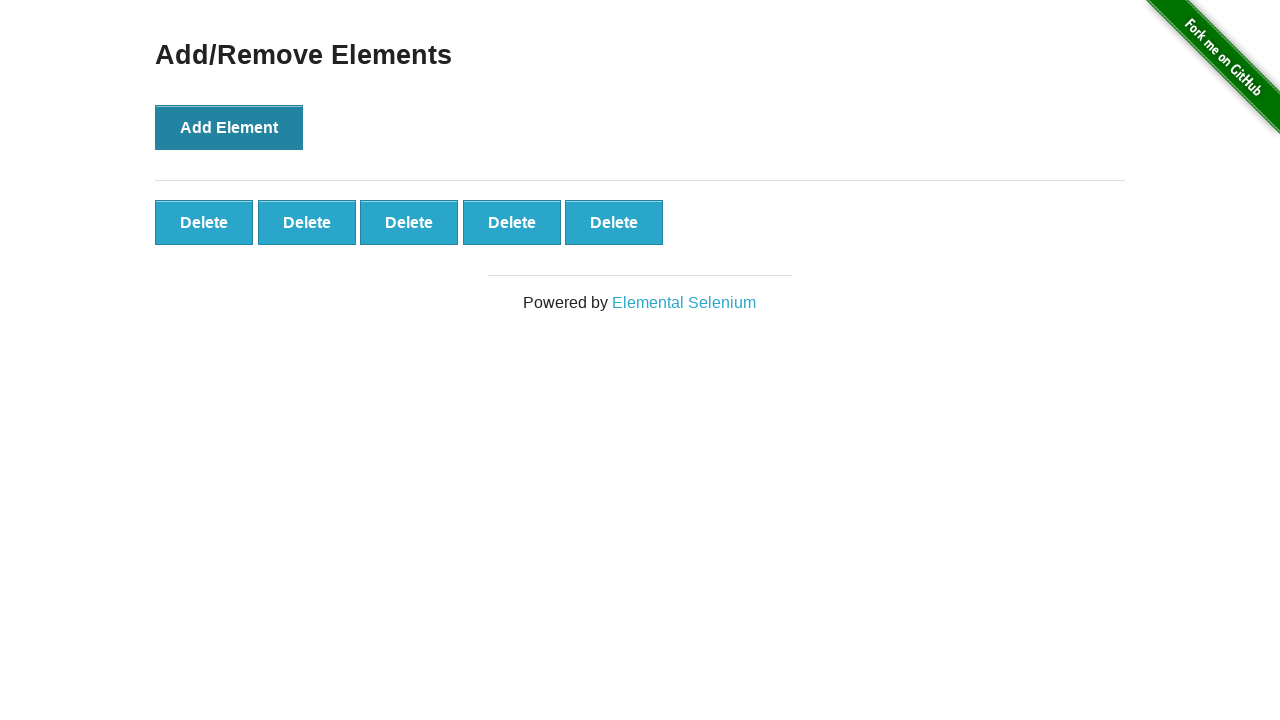